Tests the menu widget functionality by clicking through main menu items, sub items, and nested sub-sub items to verify the menu navigation works correctly.

Starting URL: https://demoqa.com/menu

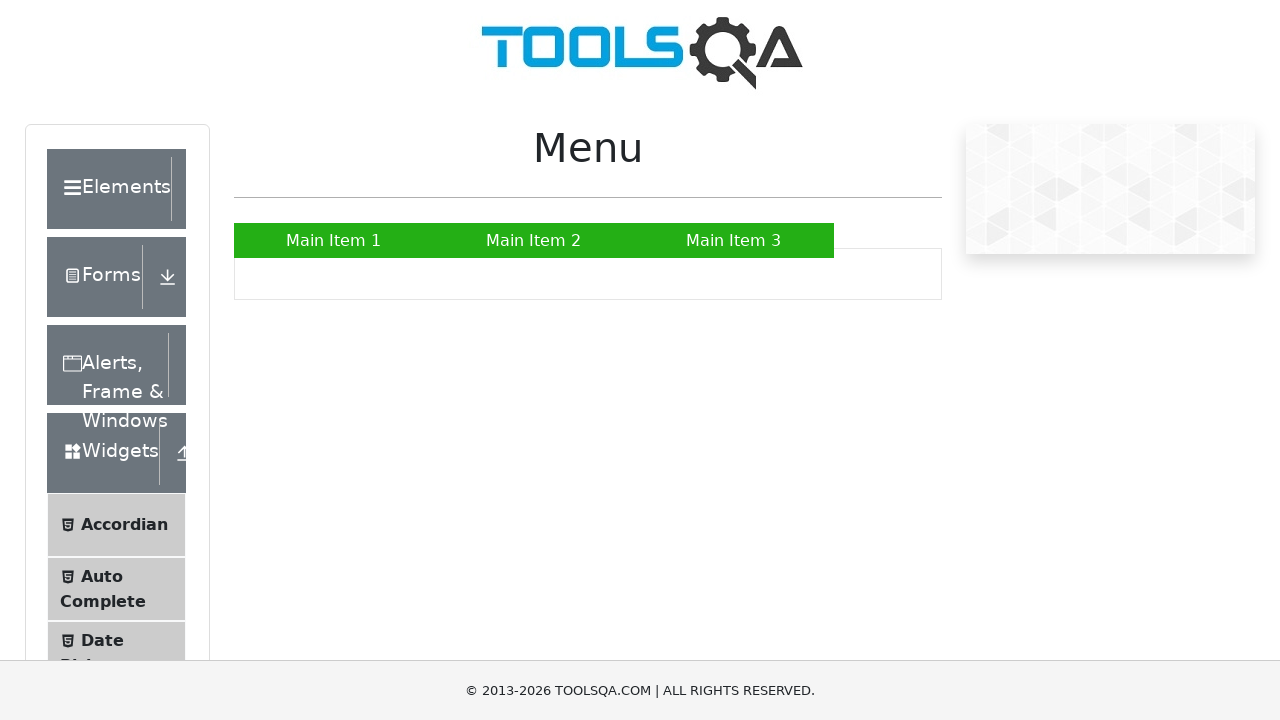

Clicked on Main Item 1 at (334, 240) on a:has-text('Main Item 1')
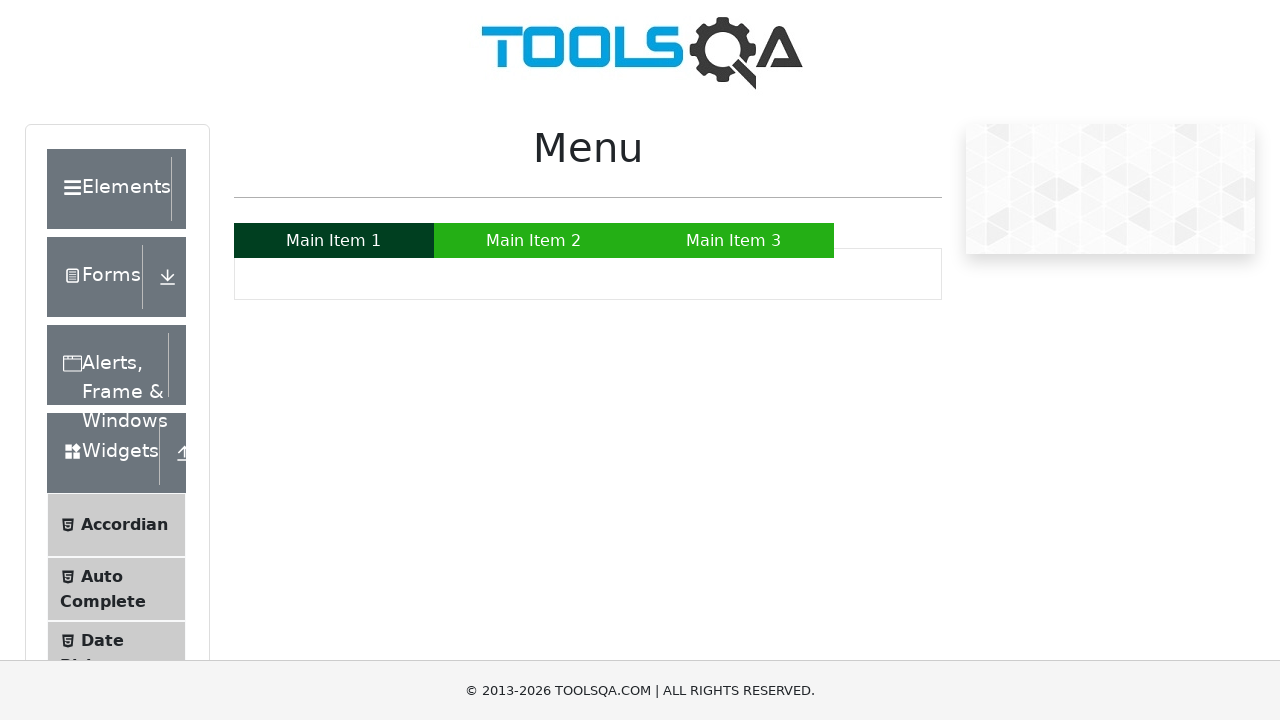

Clicked on Main Item 2 to expand submenu at (534, 240) on a:has-text('Main Item 2')
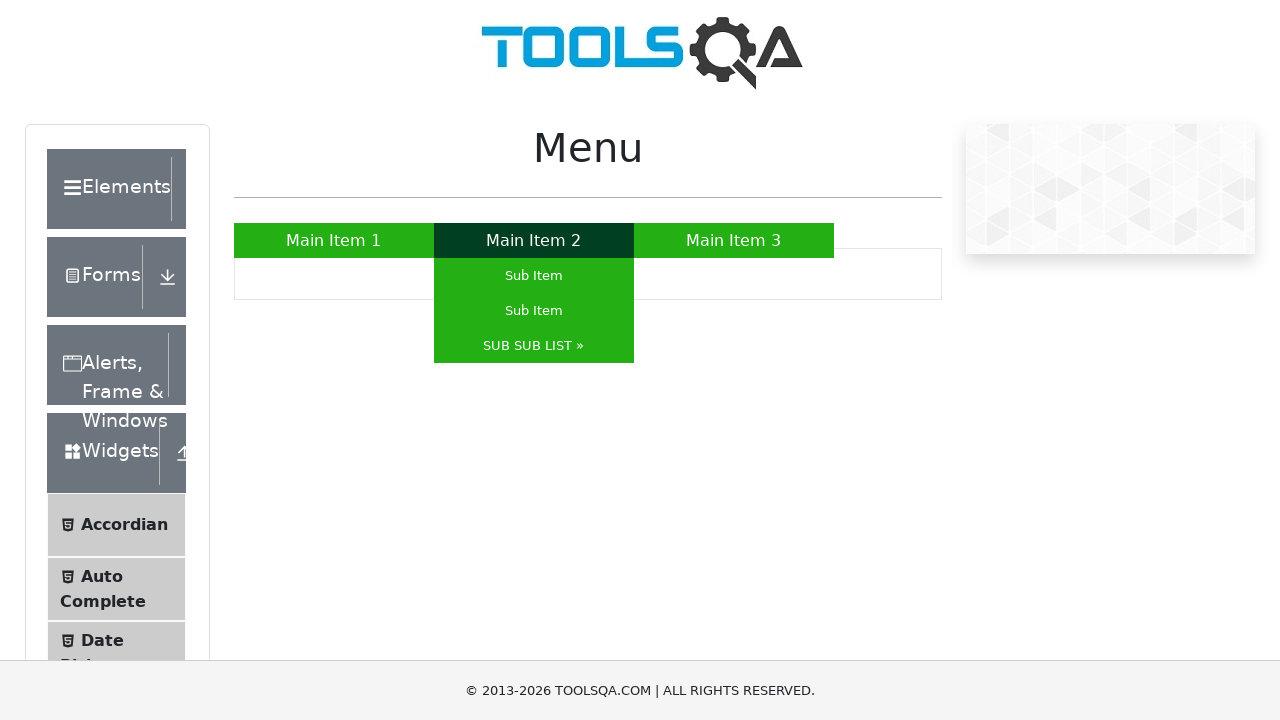

Clicked on first Sub Item at (534, 276) on a:has-text('Sub Item') >> nth=0
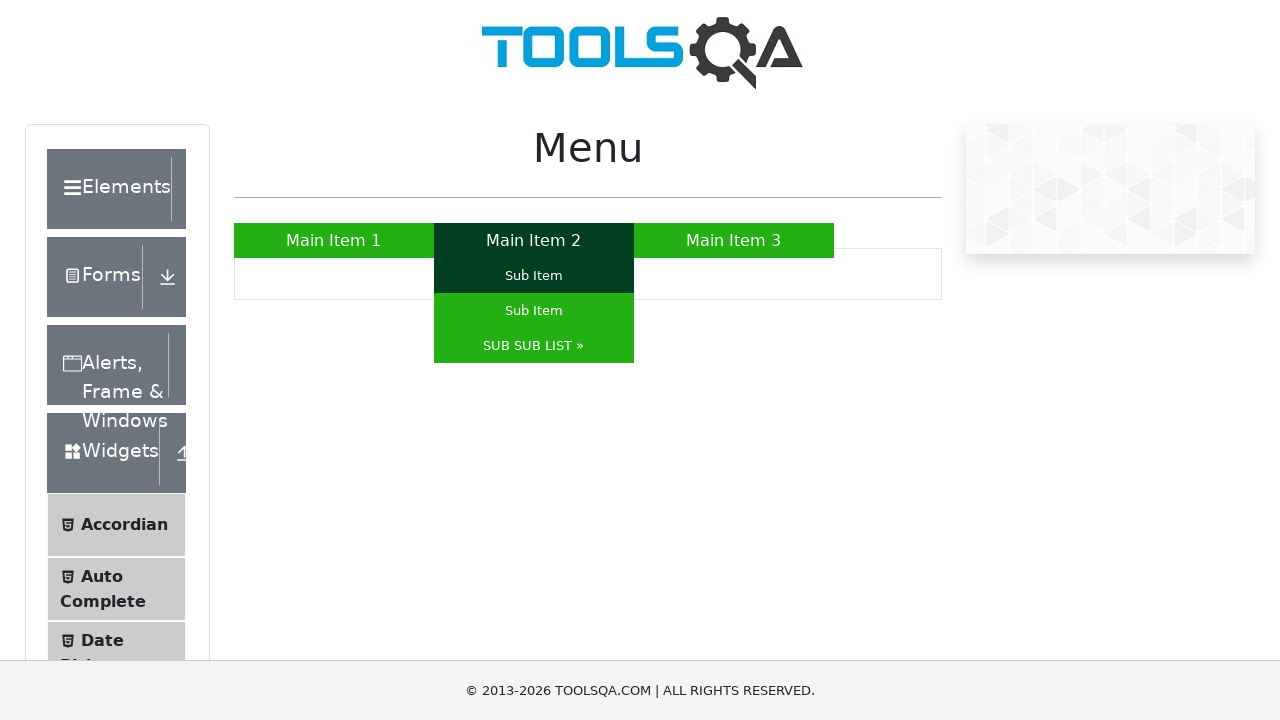

Clicked on second Sub Item at (534, 310) on a:has-text('Sub Item') >> nth=1
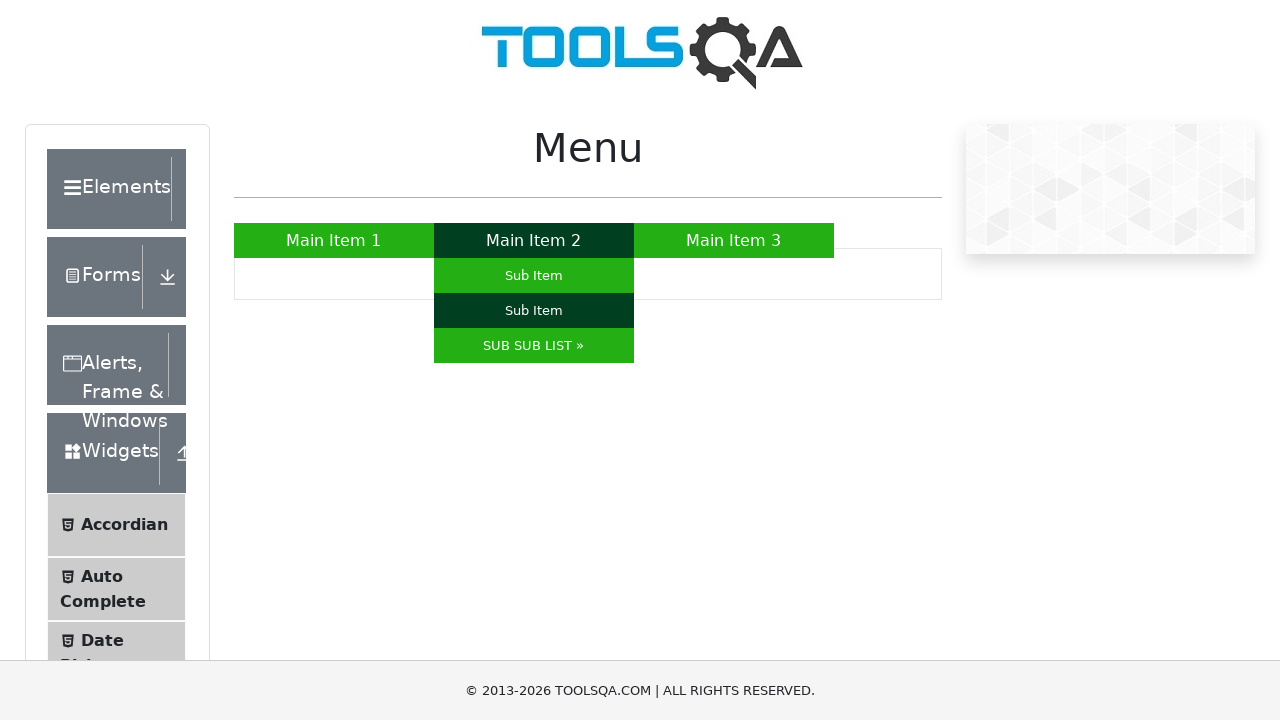

Clicked on SUB SUB LIST to expand nested submenu at (534, 346) on a:has-text('SUB SUB LIST')
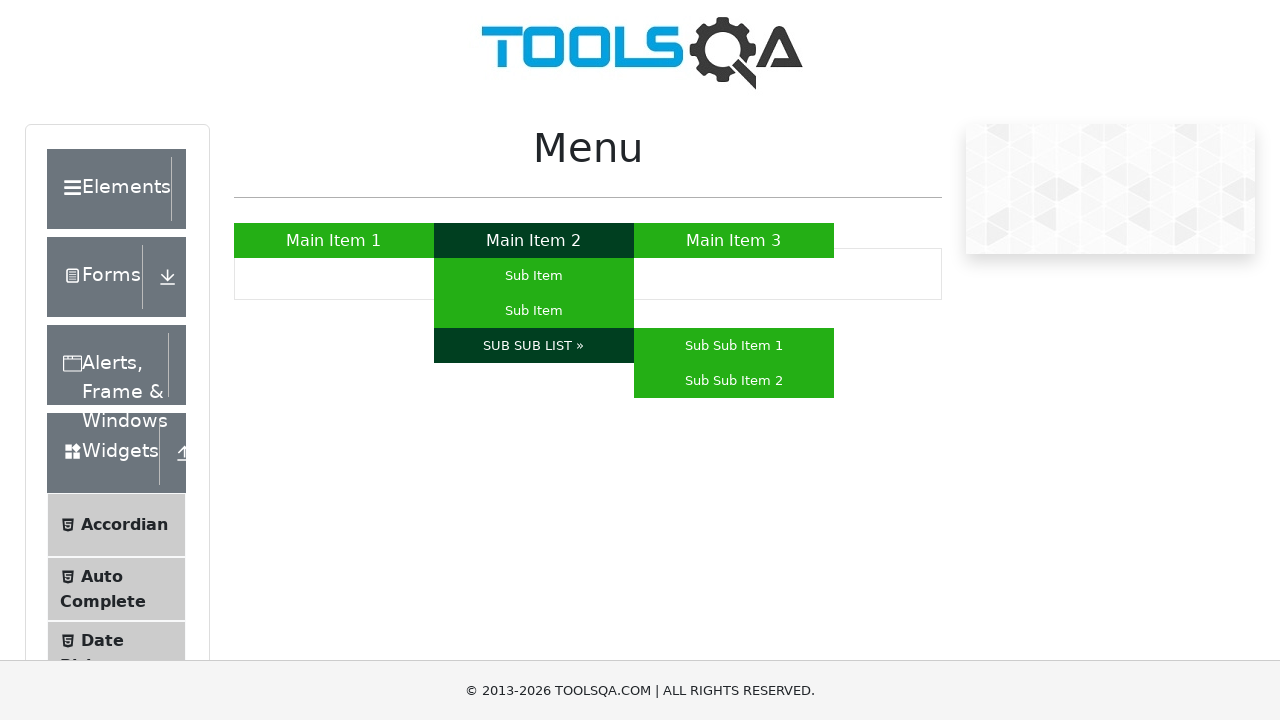

Clicked on Sub Sub Item 1 at (734, 346) on a:has-text('Sub Sub Item 1')
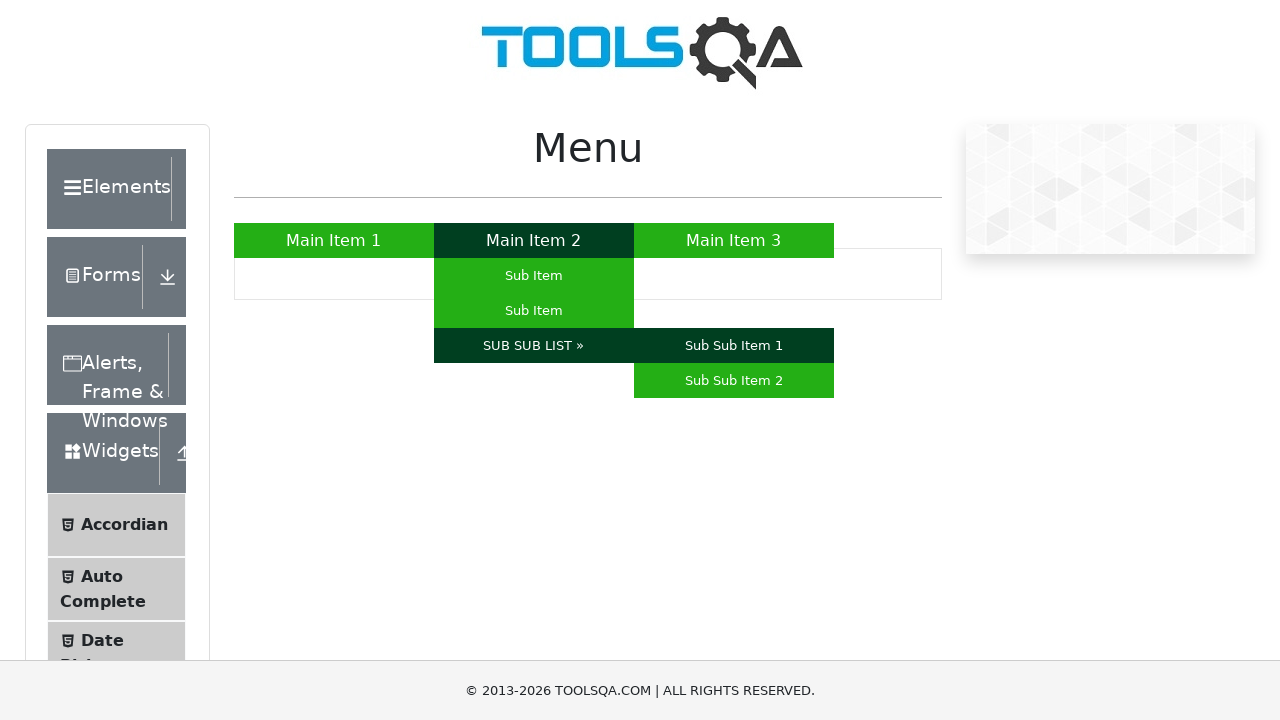

Clicked on Sub Sub Item 2 at (734, 380) on a:has-text('Sub Sub Item 2')
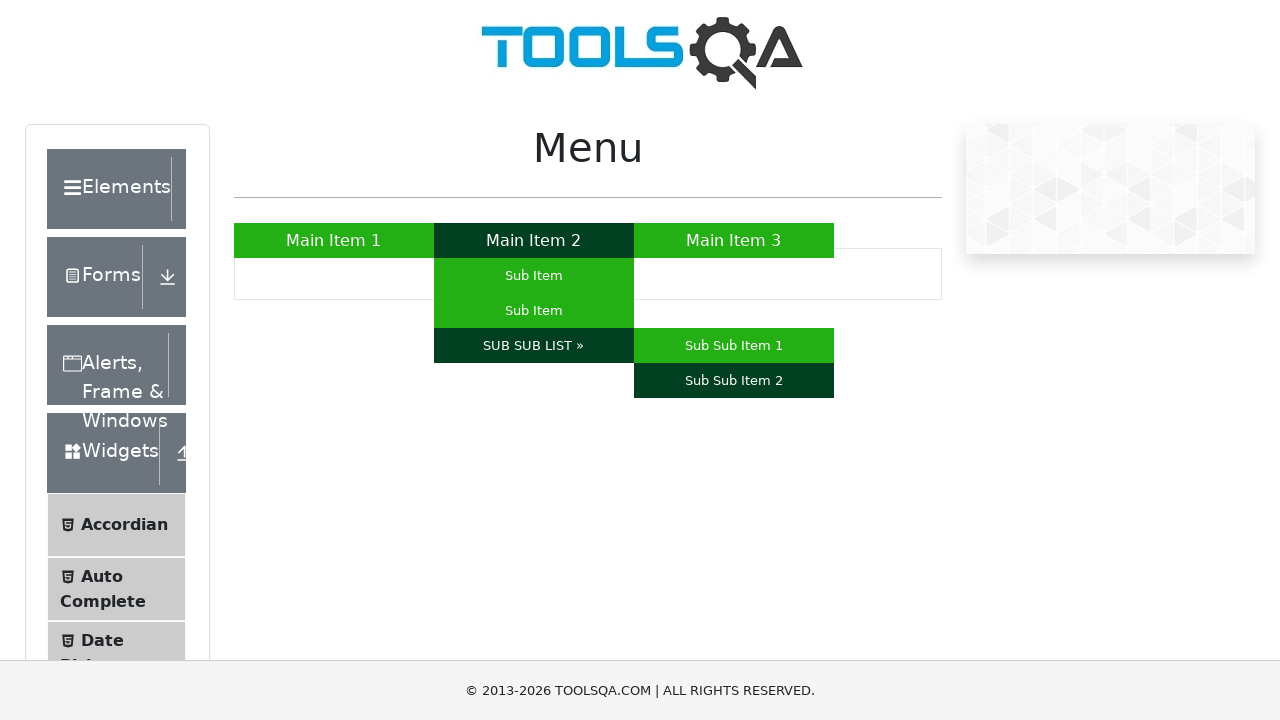

Clicked on Main Item 3 at (734, 240) on a:has-text('Main Item 3')
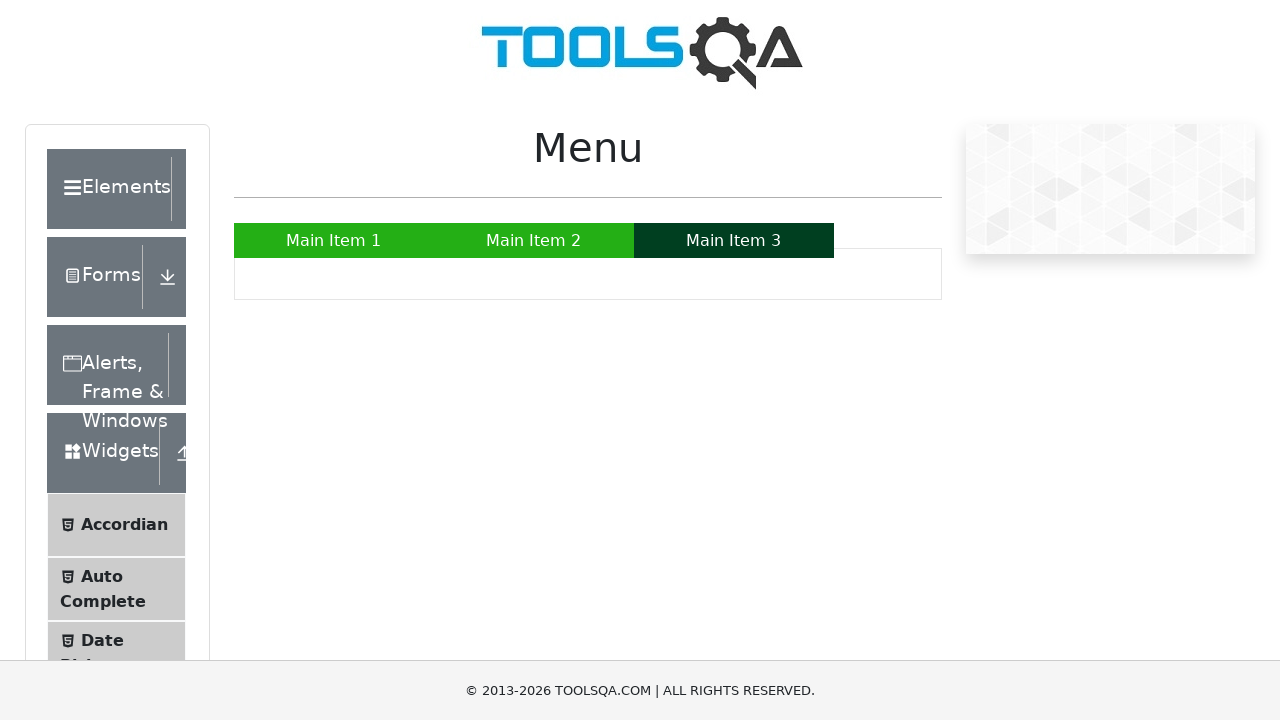

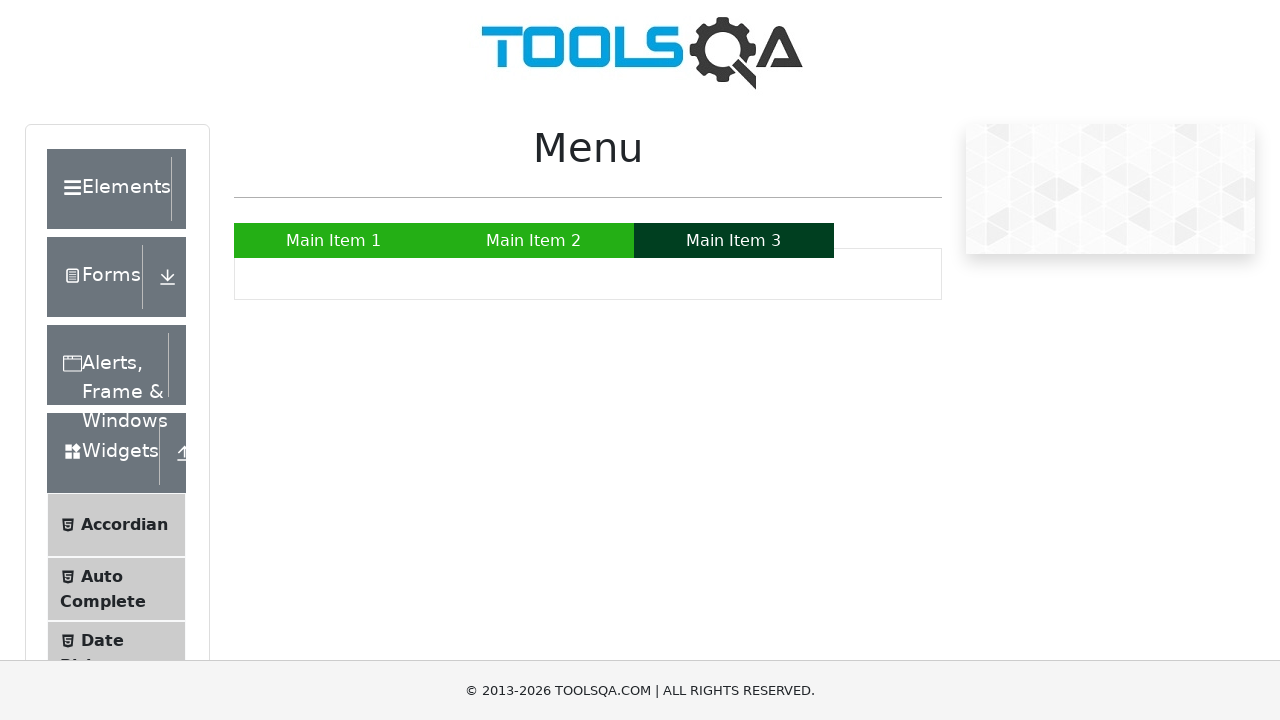